Tests dropdown selection functionality by selecting a country from a dropdown menu

Starting URL: https://www.globalsqa.com/demo-site/select-dropdown-menu/

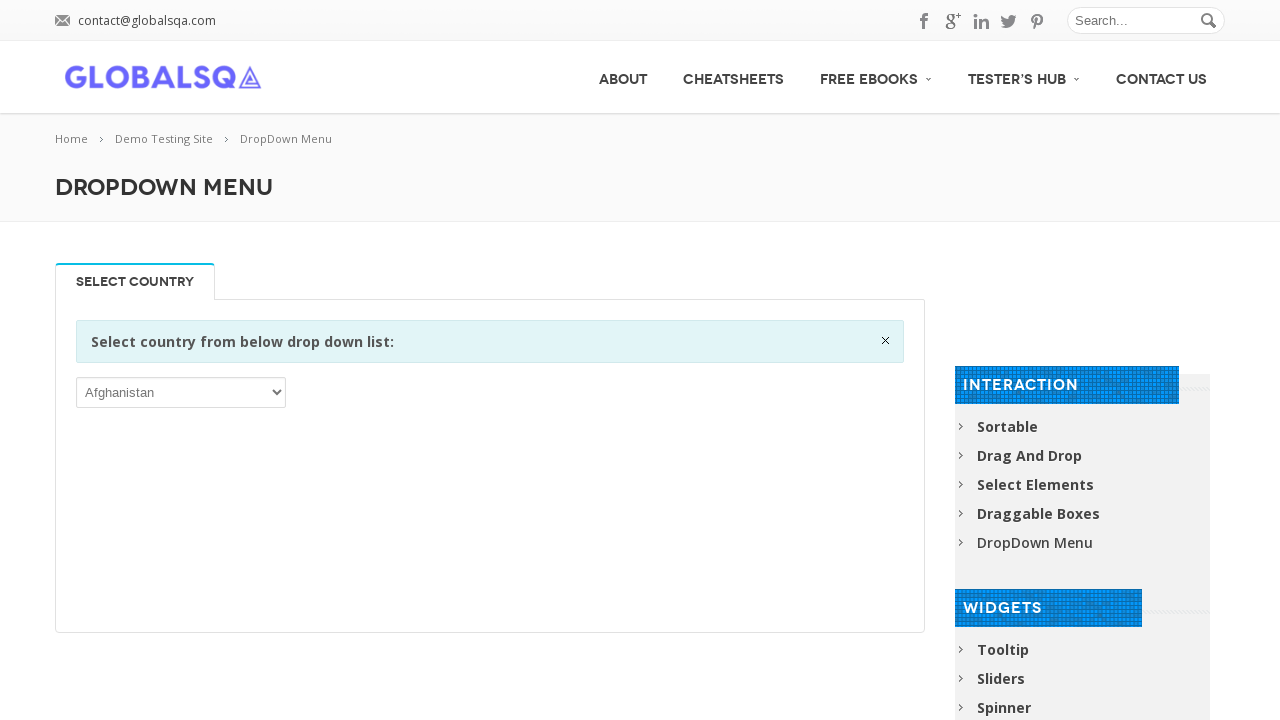

Clicked on the dropdown menu to open it at (181, 392) on xpath=//p/select
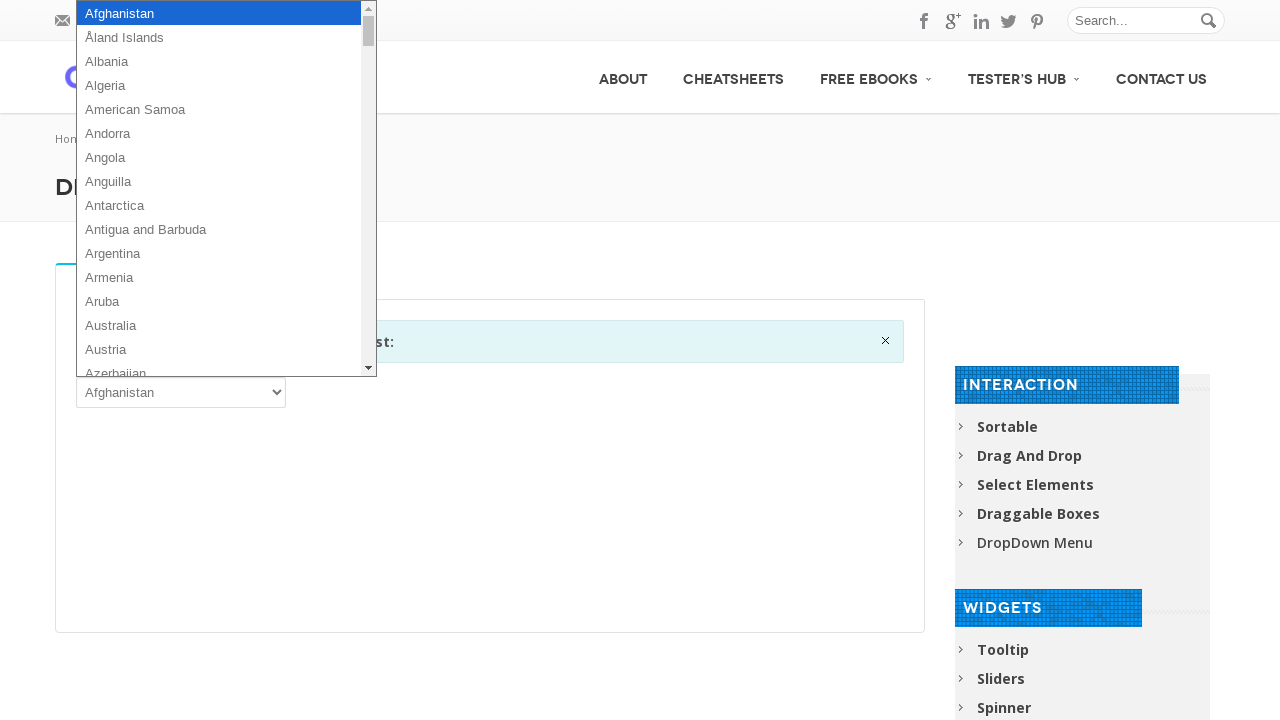

Selected 'Afghanistan' from the dropdown menu on //p/select
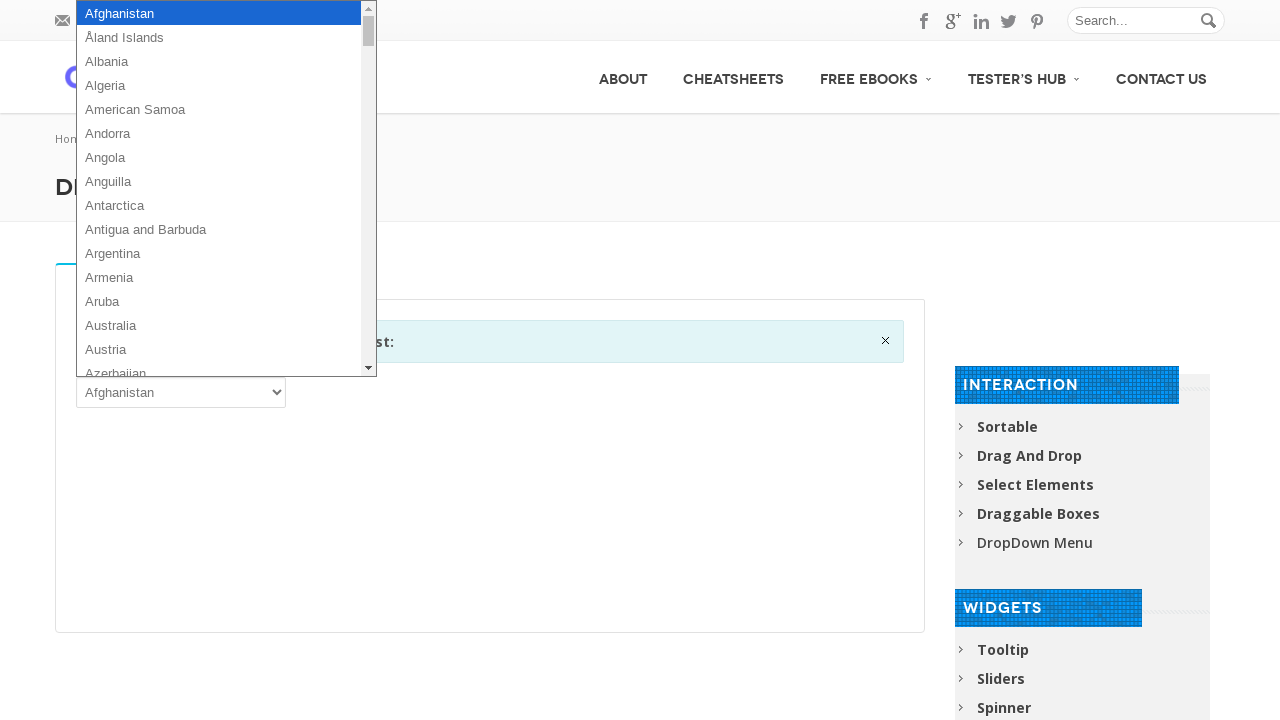

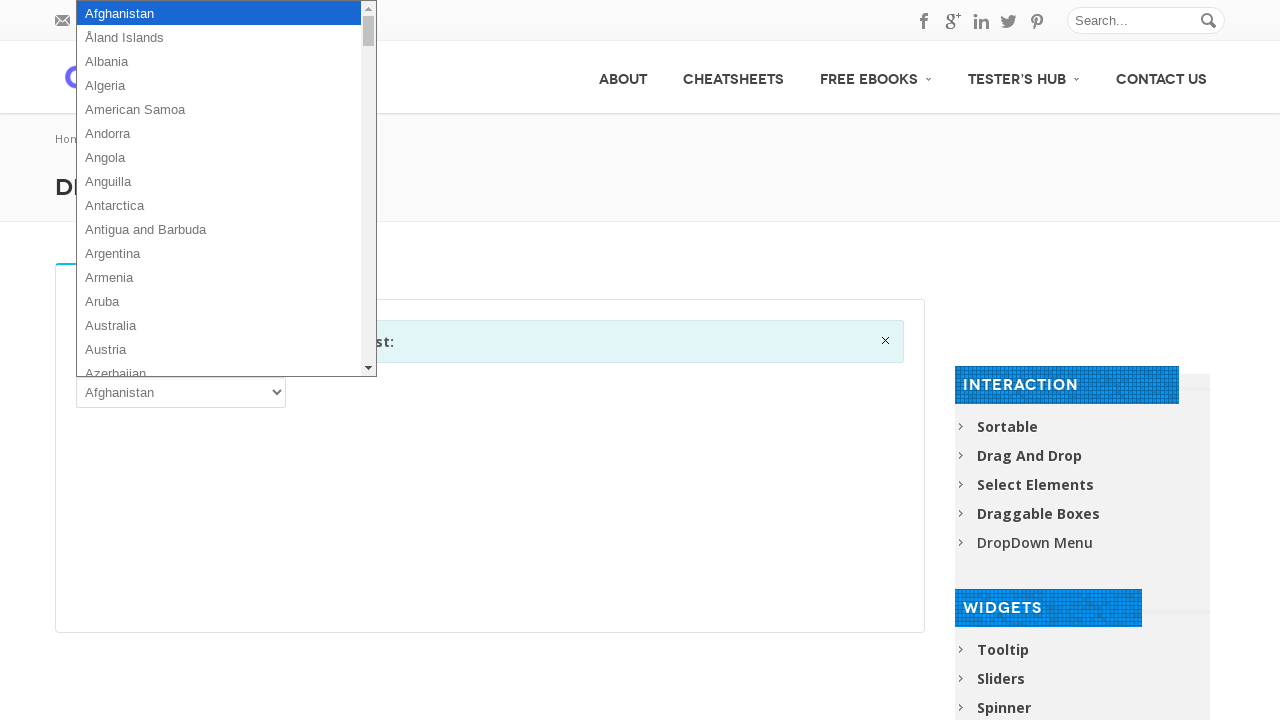